Tests selecting a radio button labeled 'No' on the automation sandbox

Starting URL: https://thefreerangetester.github.io/sandbox-automation-testing/

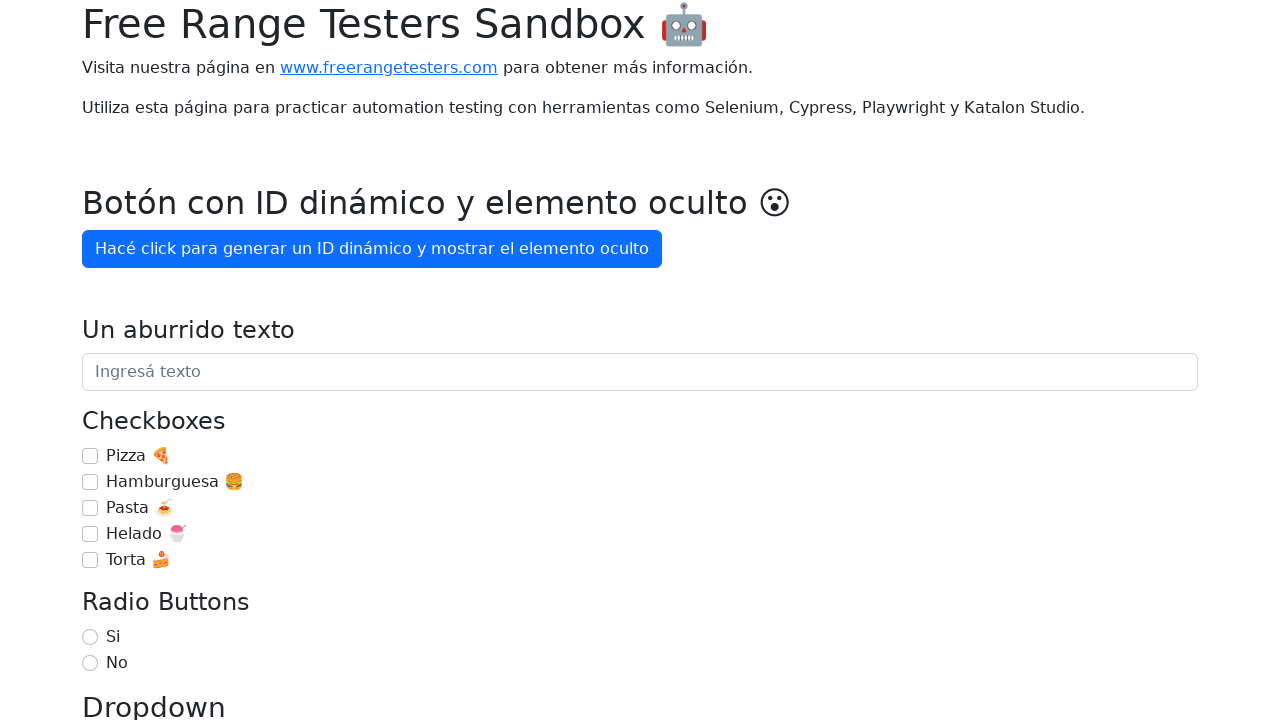

Selected 'No' radio button on automation sandbox at (90, 663) on internal:label="No"i
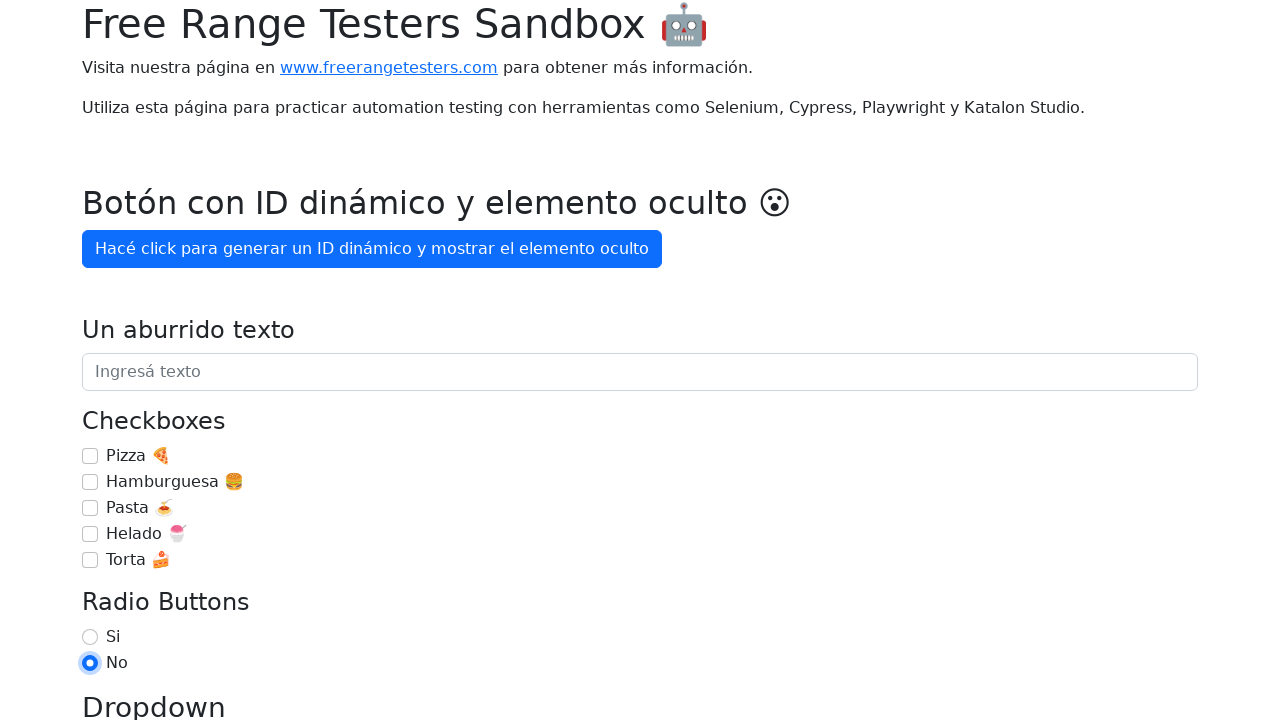

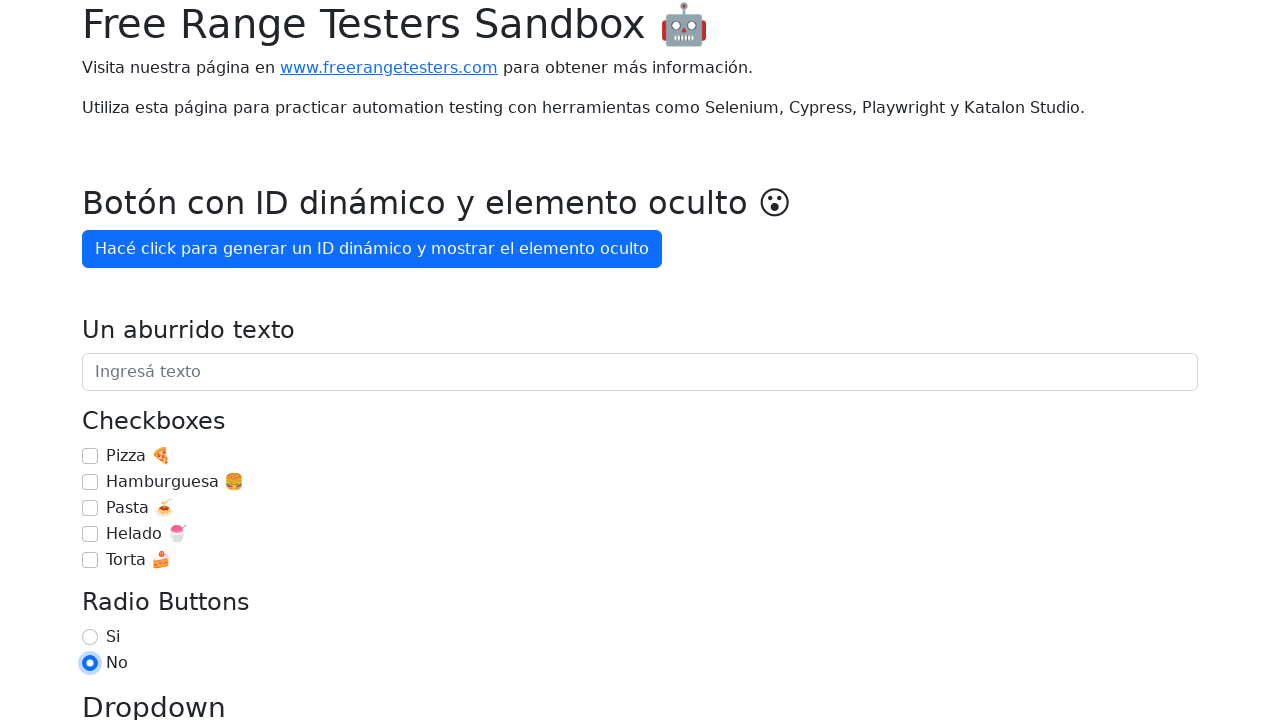